Tests basic browser navigation by clicking a forgot password link, then using back, forward, and refresh browser controls on a demo HR login page.

Starting URL: https://opensource-demo.orangehrmlive.com/web/index.php/auth/login

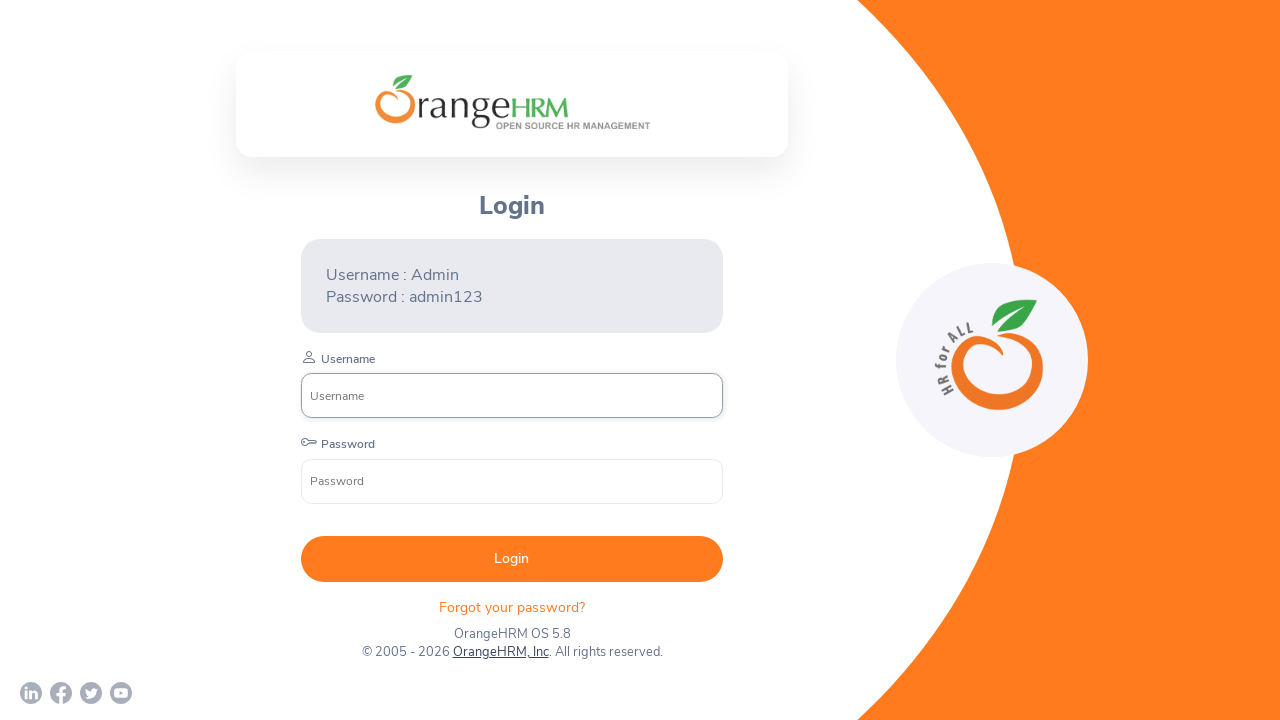

Initial page load completed on OrangeHRM login page
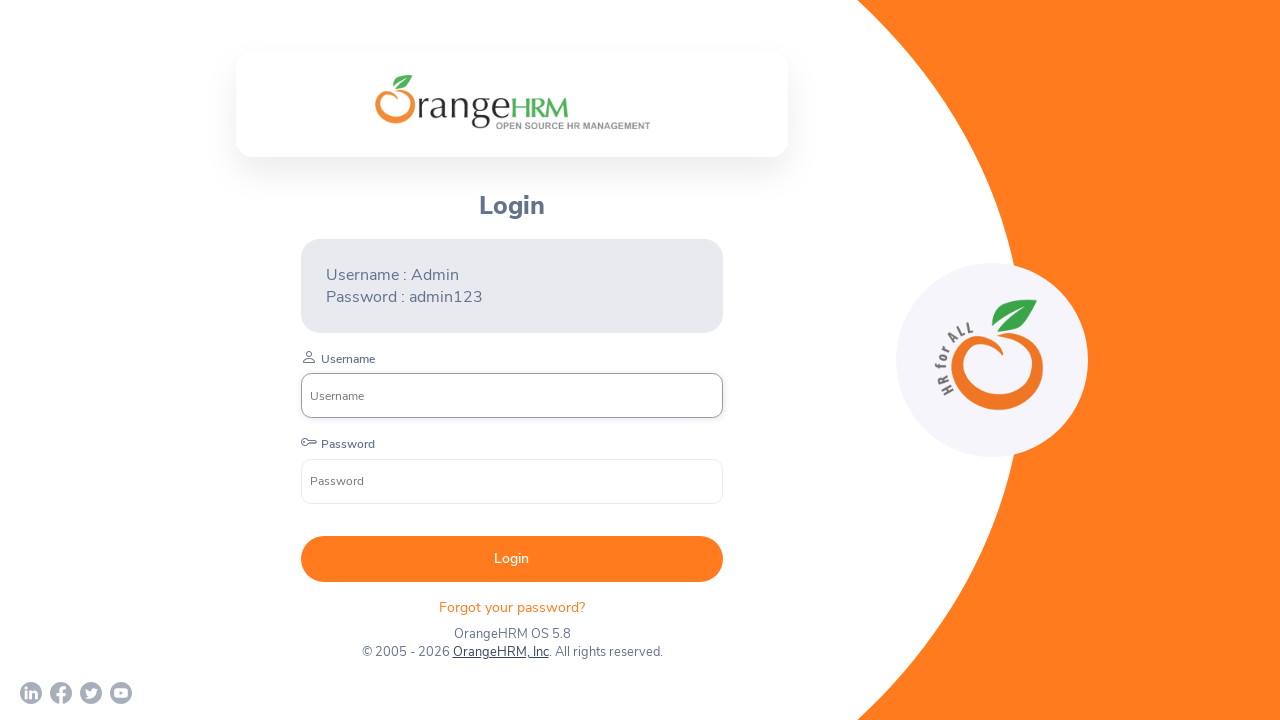

Clicked 'Forgot your password?' link at (512, 607) on .oxd-text.oxd-text--p.orangehrm-login-forgot-header
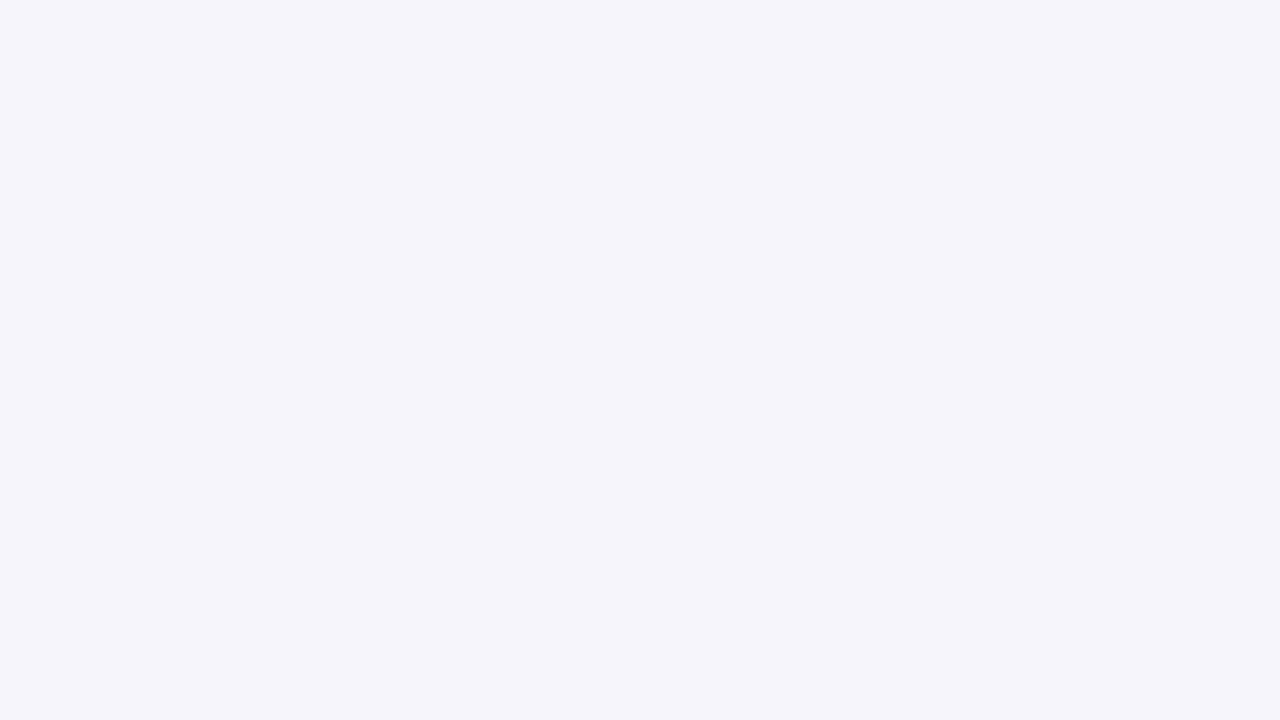

Forgot password page loaded
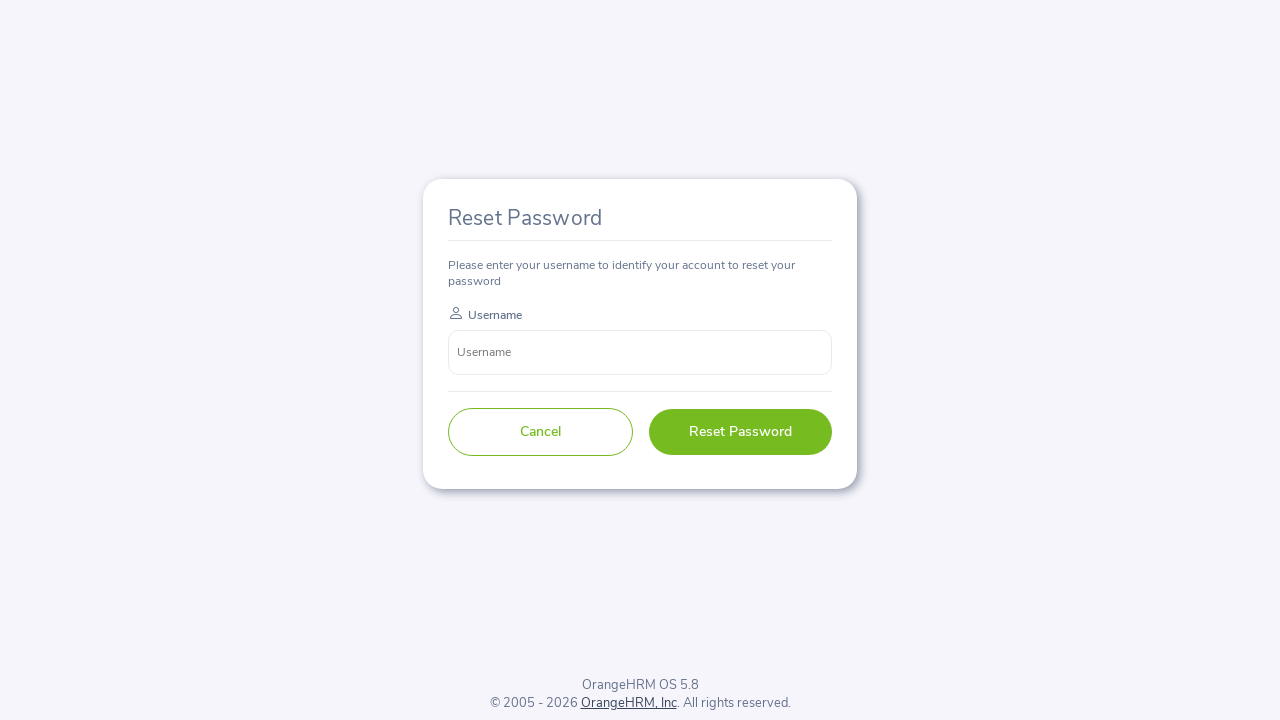

Navigated back to login page
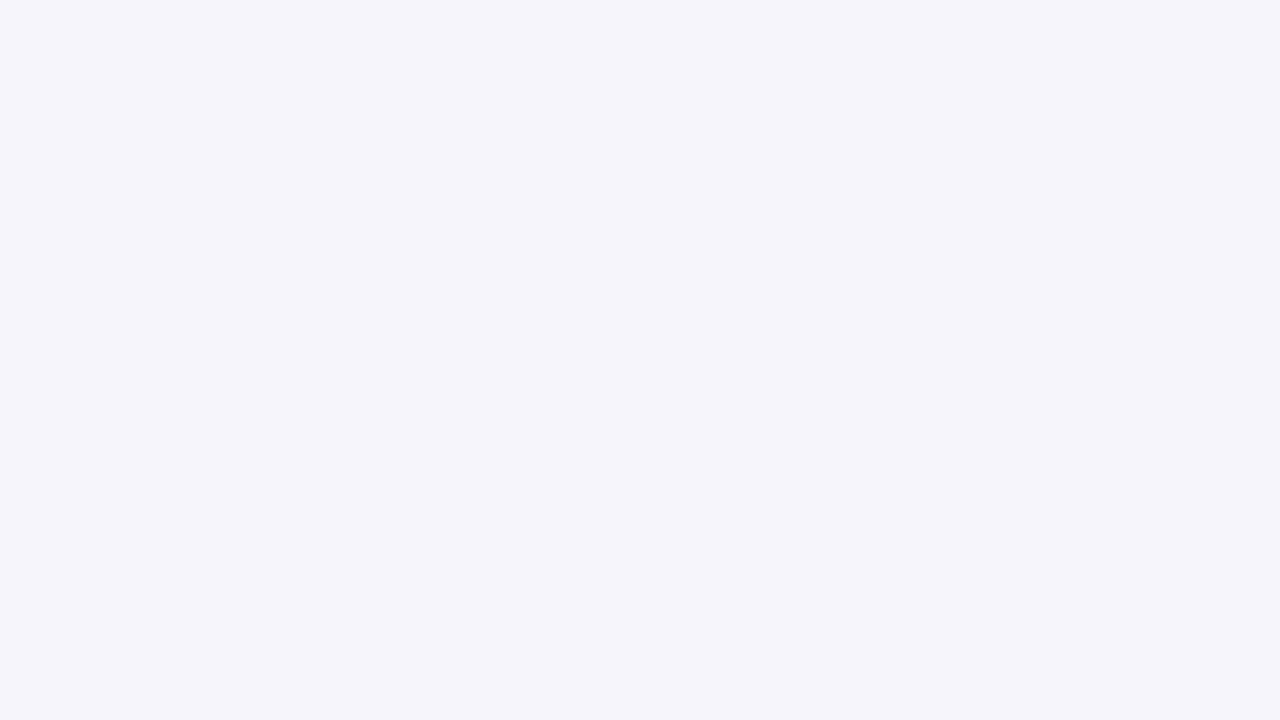

Login page loaded after back navigation
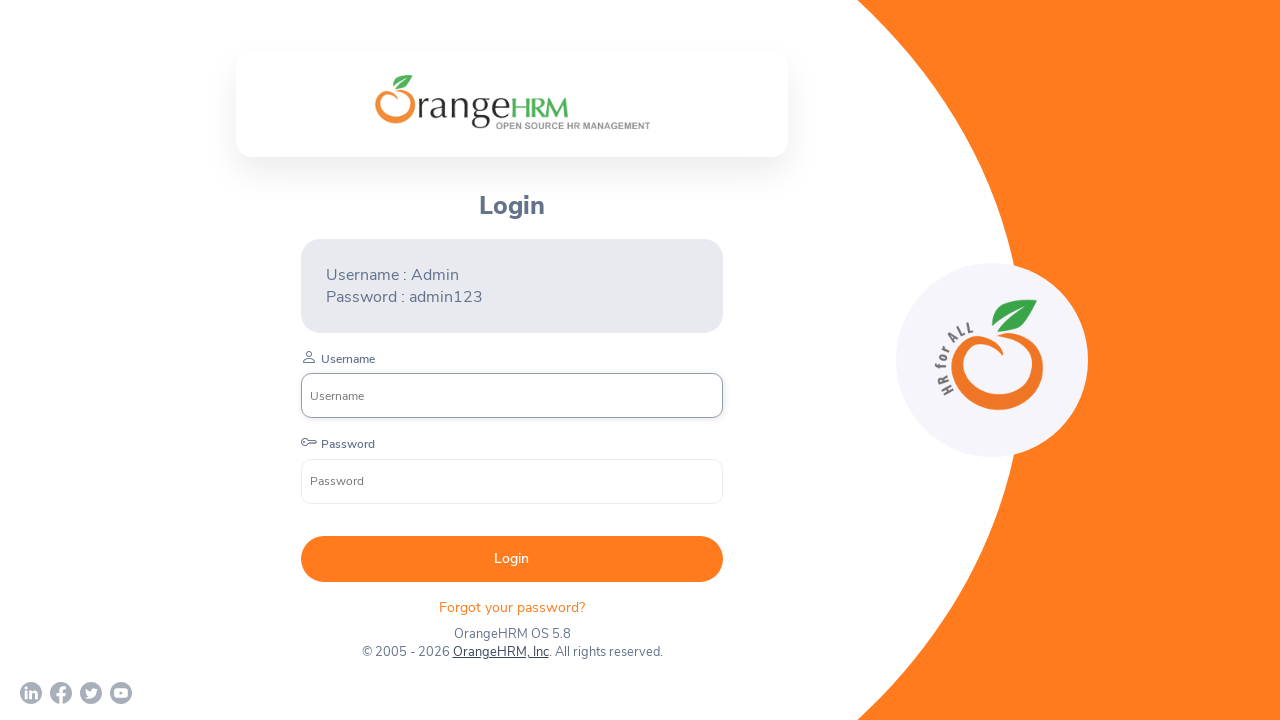

Navigated forward to forgot password page
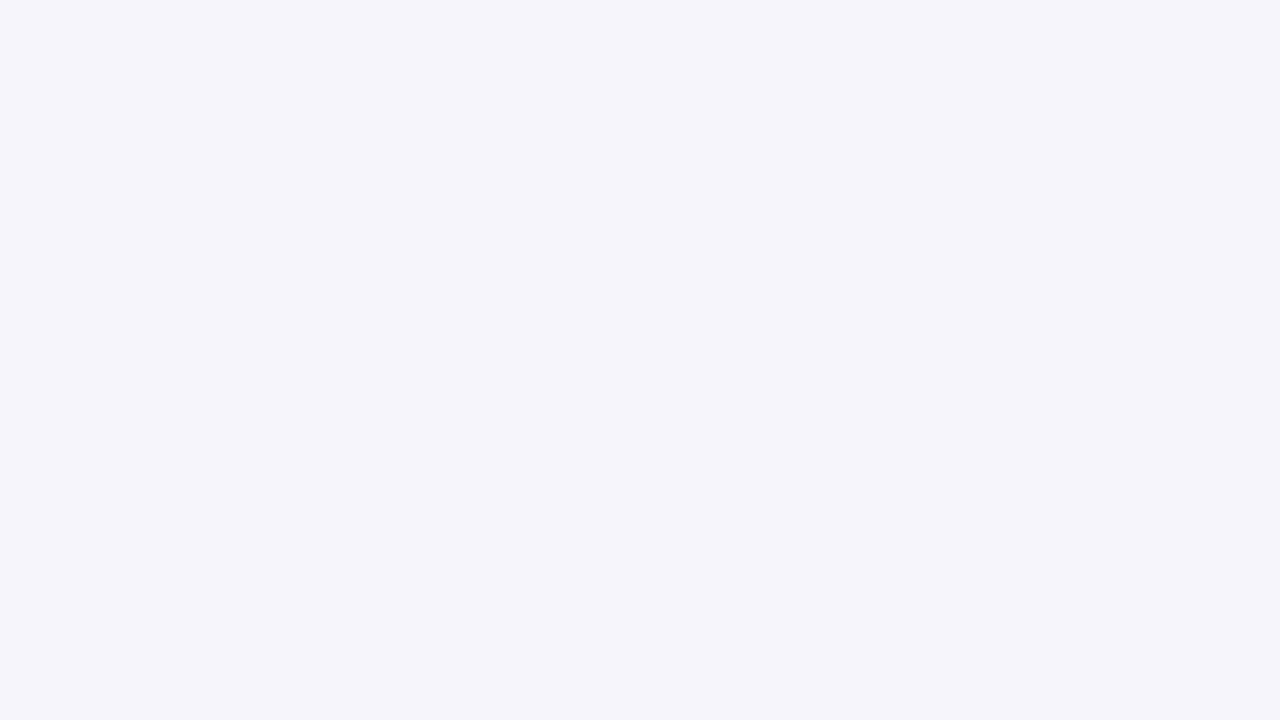

Forgot password page loaded after forward navigation
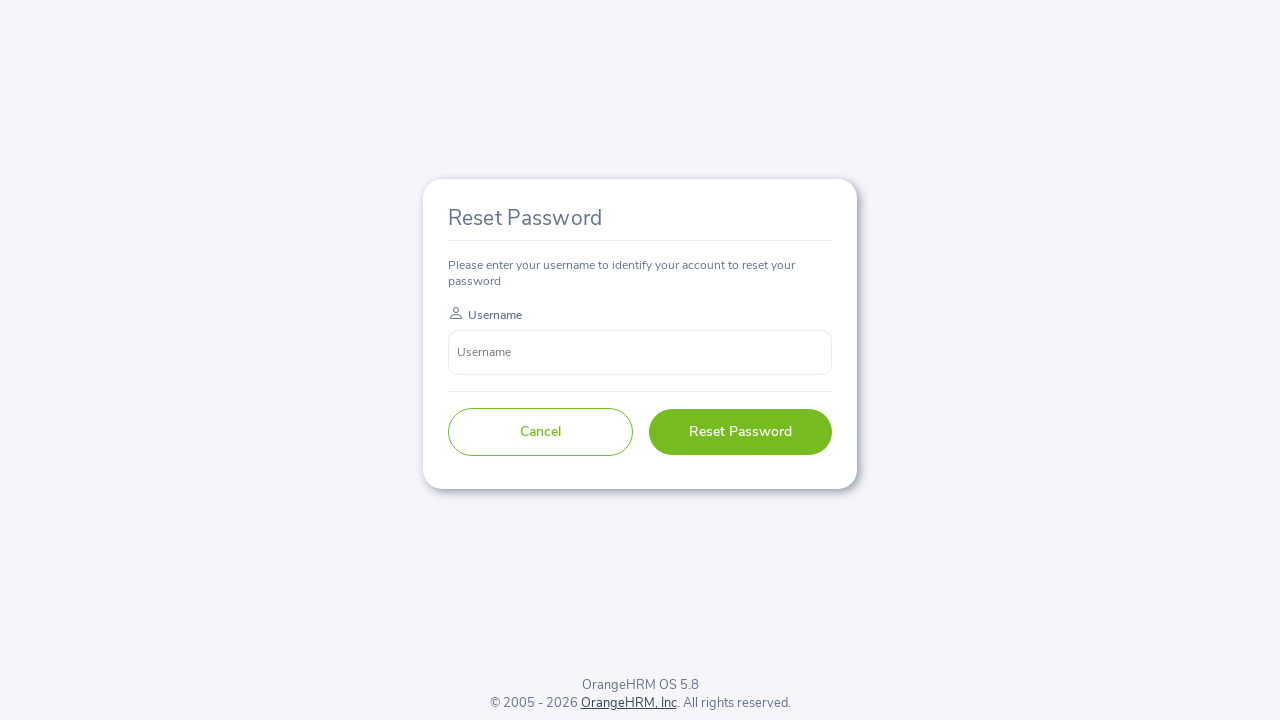

Page refreshed
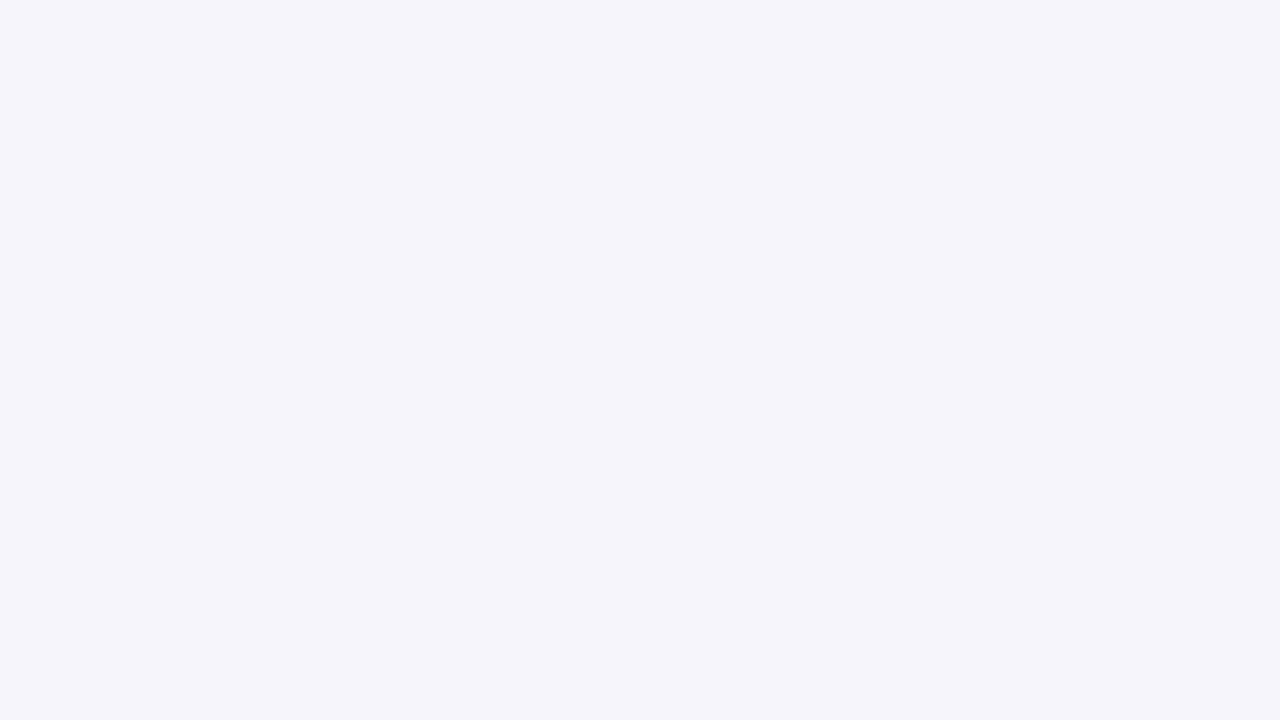

Page fully loaded after refresh
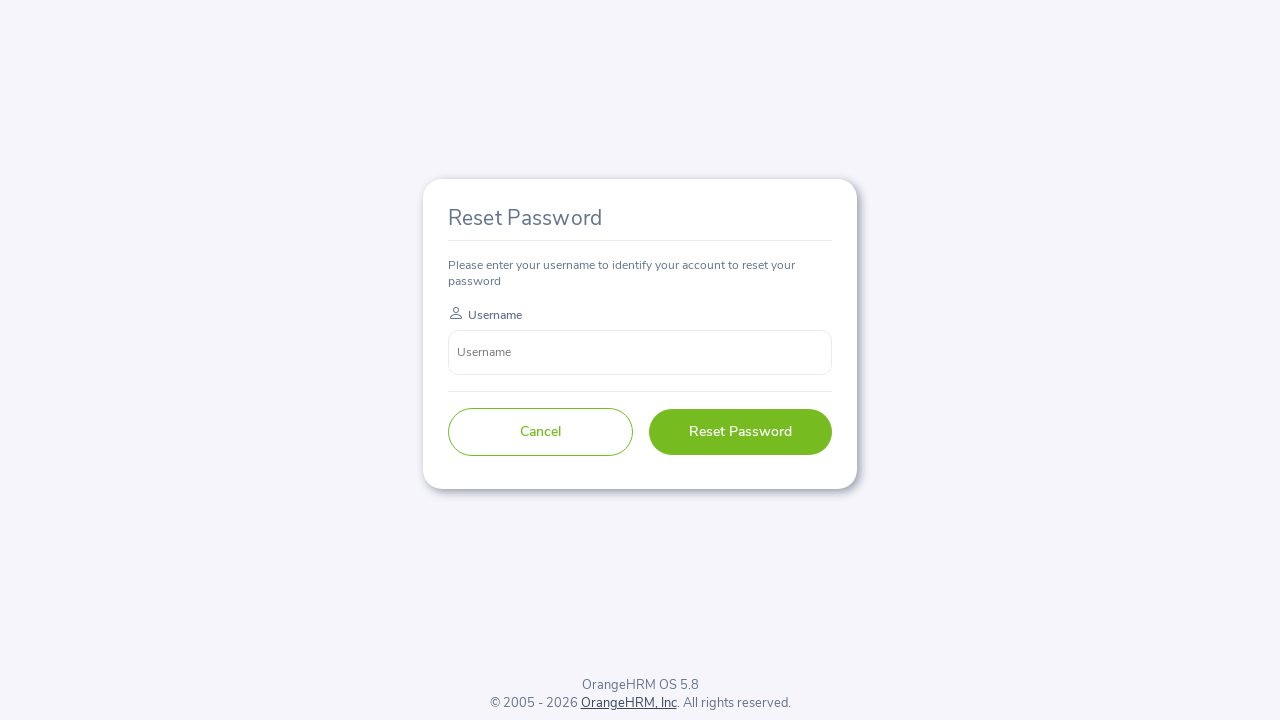

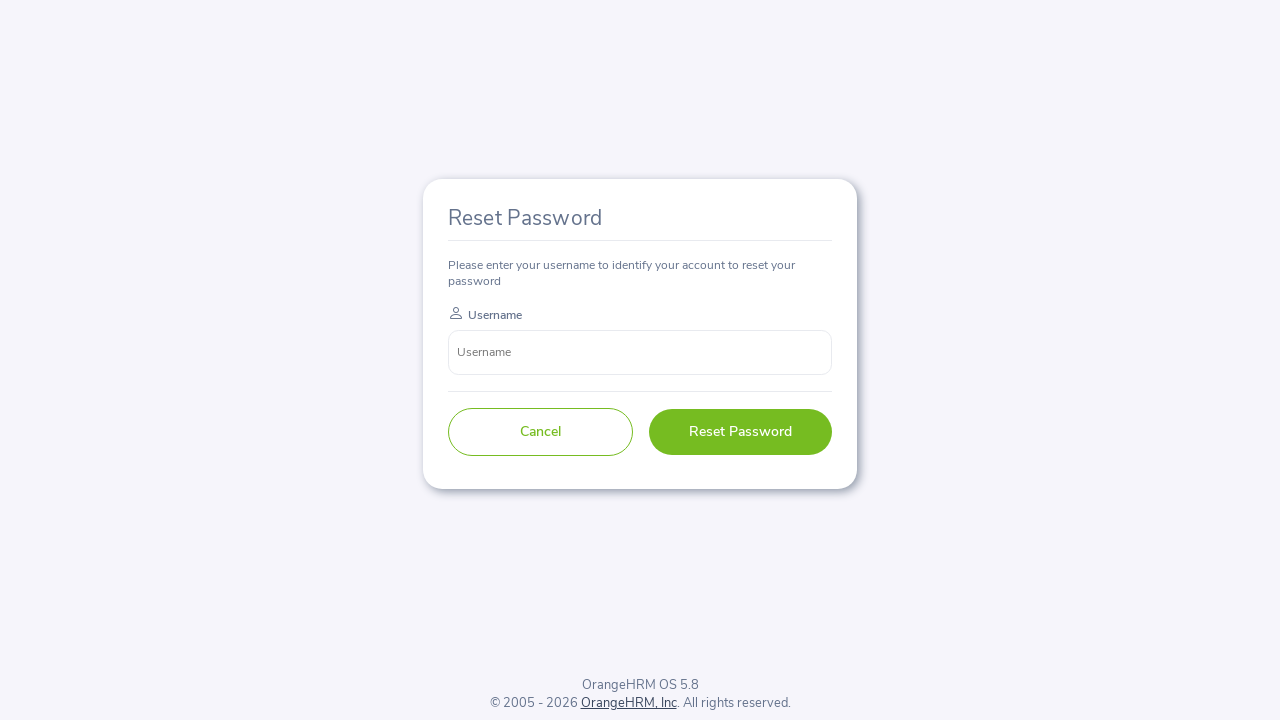